Tests clicking on a link that opens a popup window on a test page

Starting URL: https://omayo.blogspot.com/

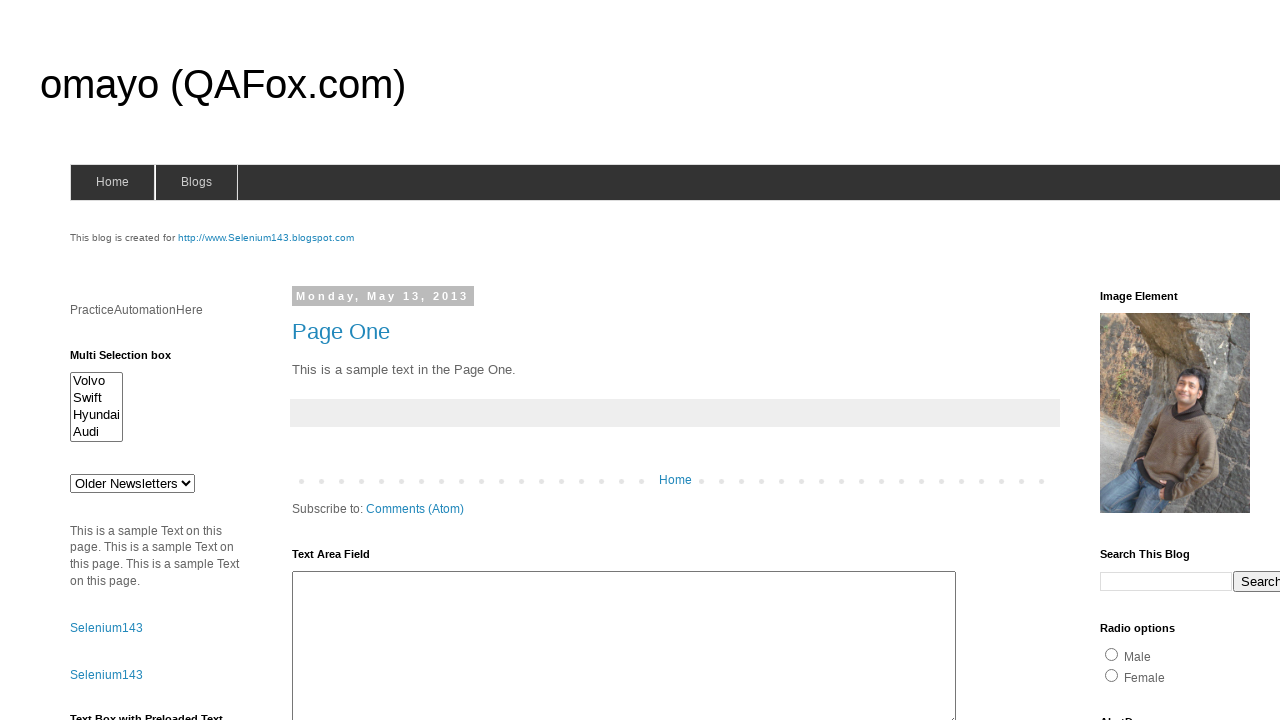

Clicked on link to open a popup window at (132, 360) on text=Open a popup window
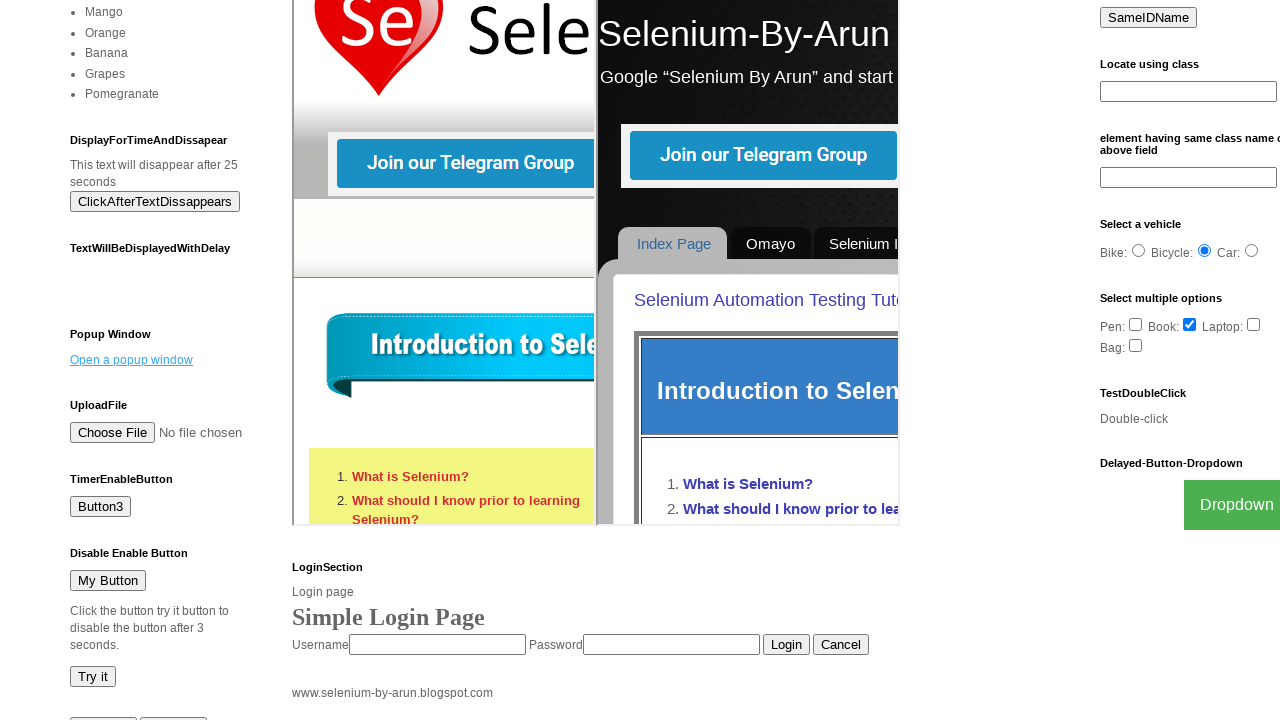

Waited 2 seconds for popup to open
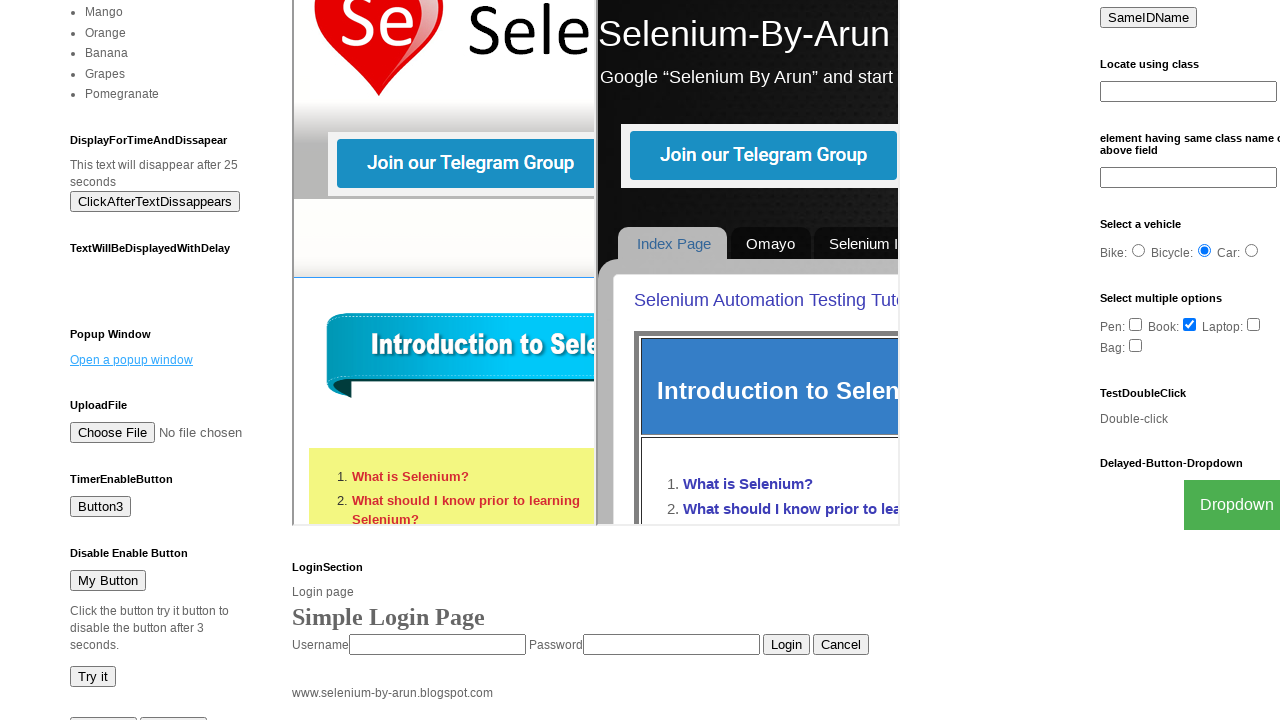

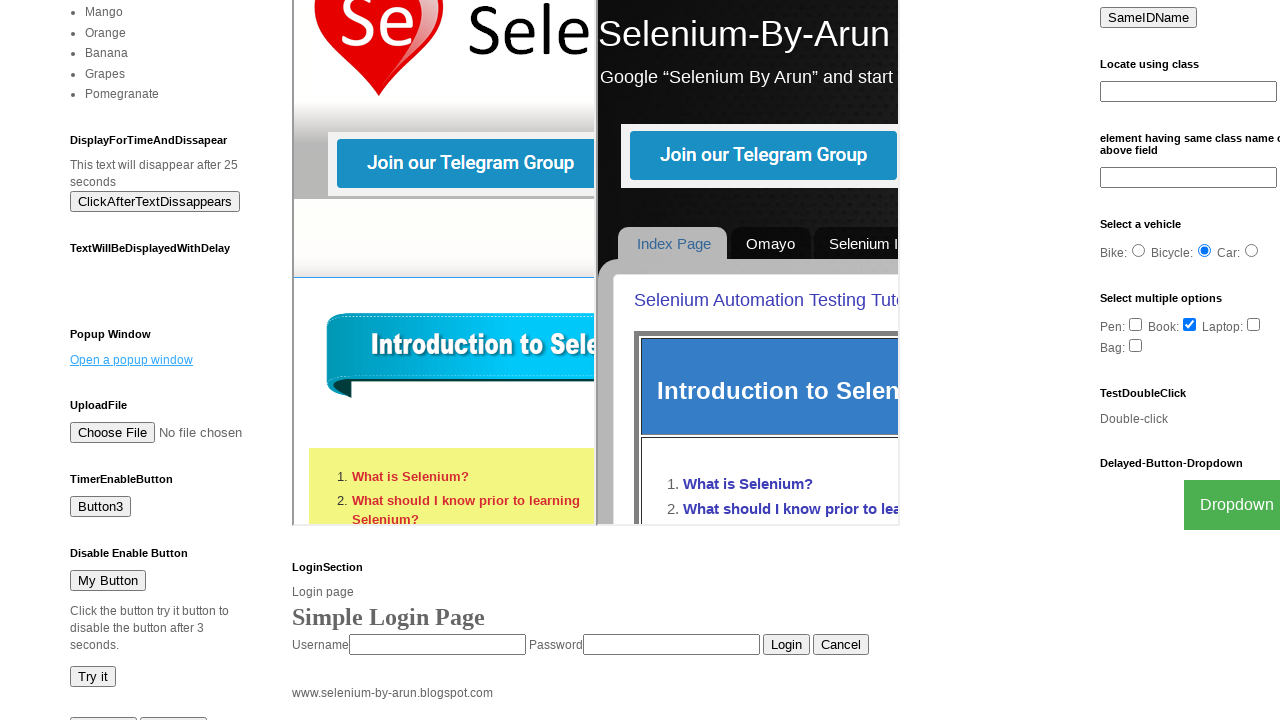